Navigates to Microsoft Australia page and verifies the page loads correctly by checking the URL contains 'en-au'

Starting URL: https://www.microsoft.com/en-au/

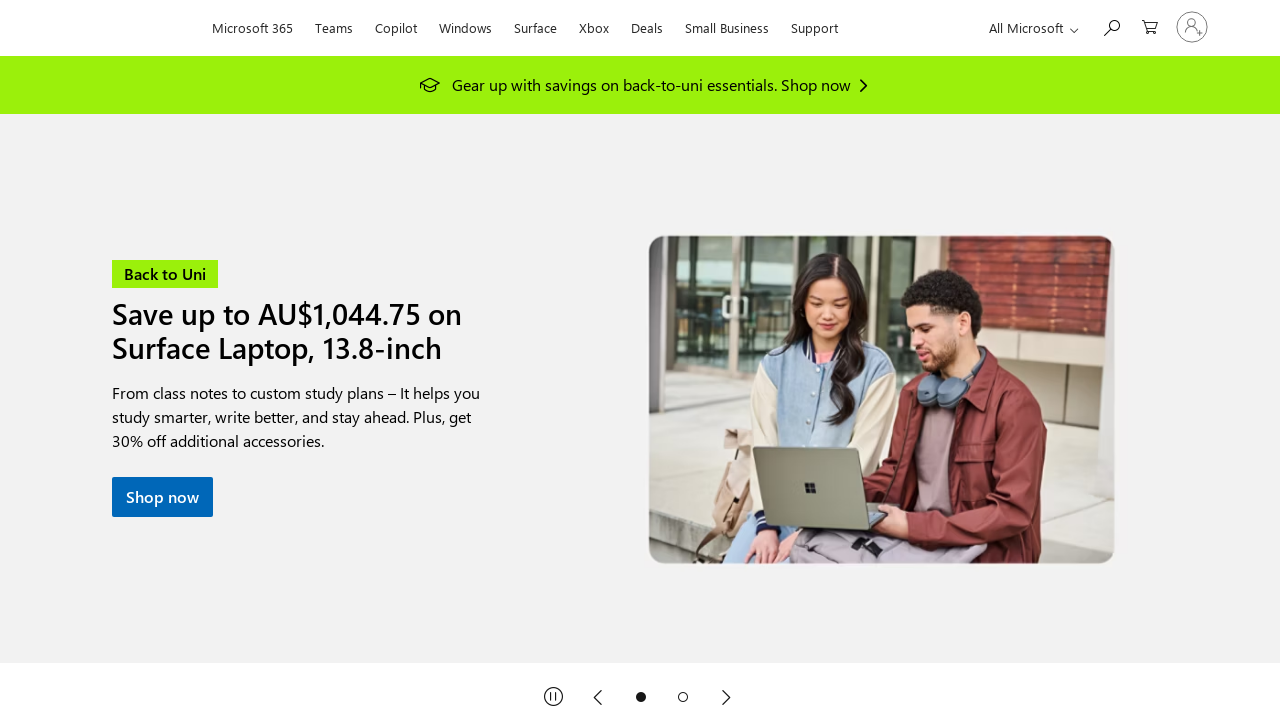

Waited for page to load (domcontentloaded state)
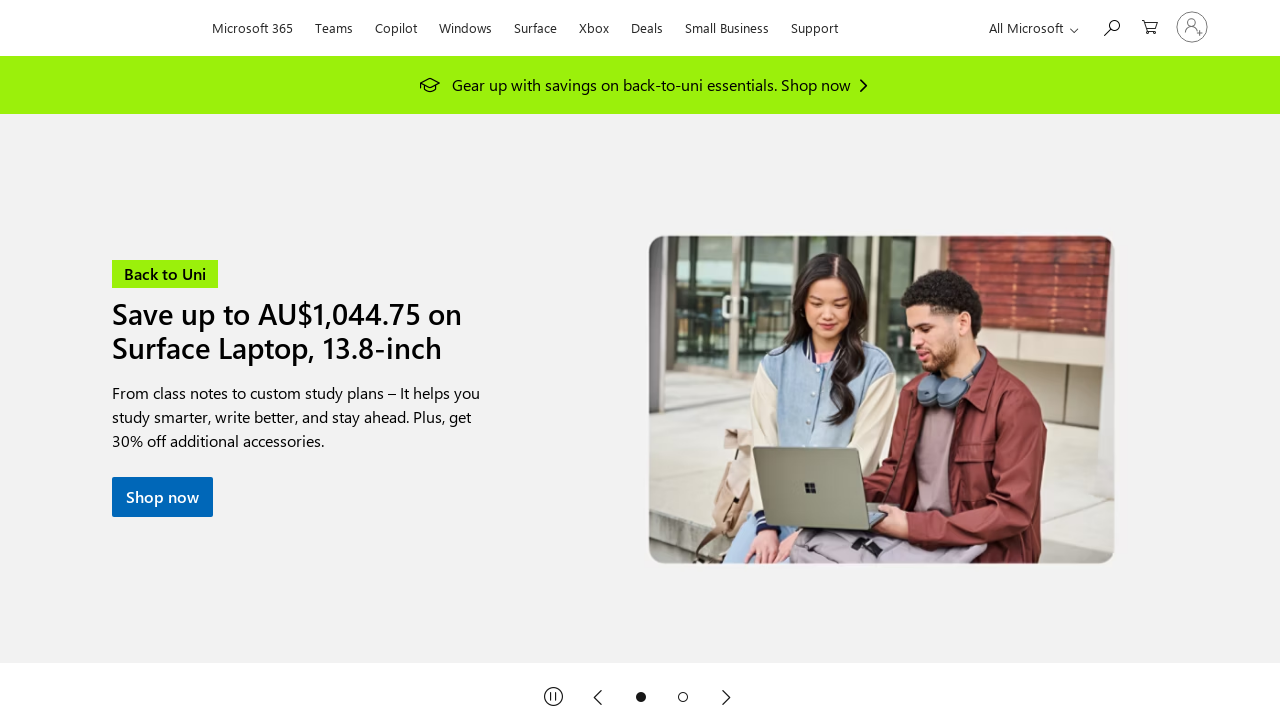

Verified URL contains 'en-au' - Microsoft Australia page loaded correctly
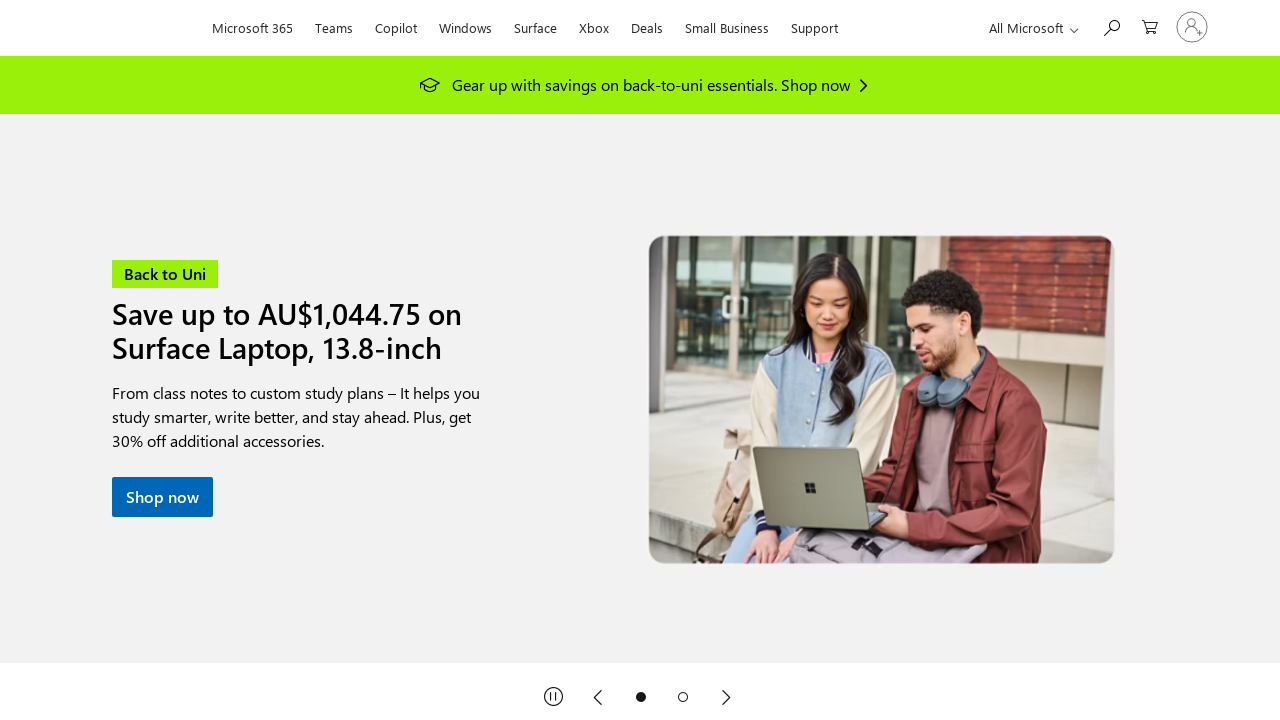

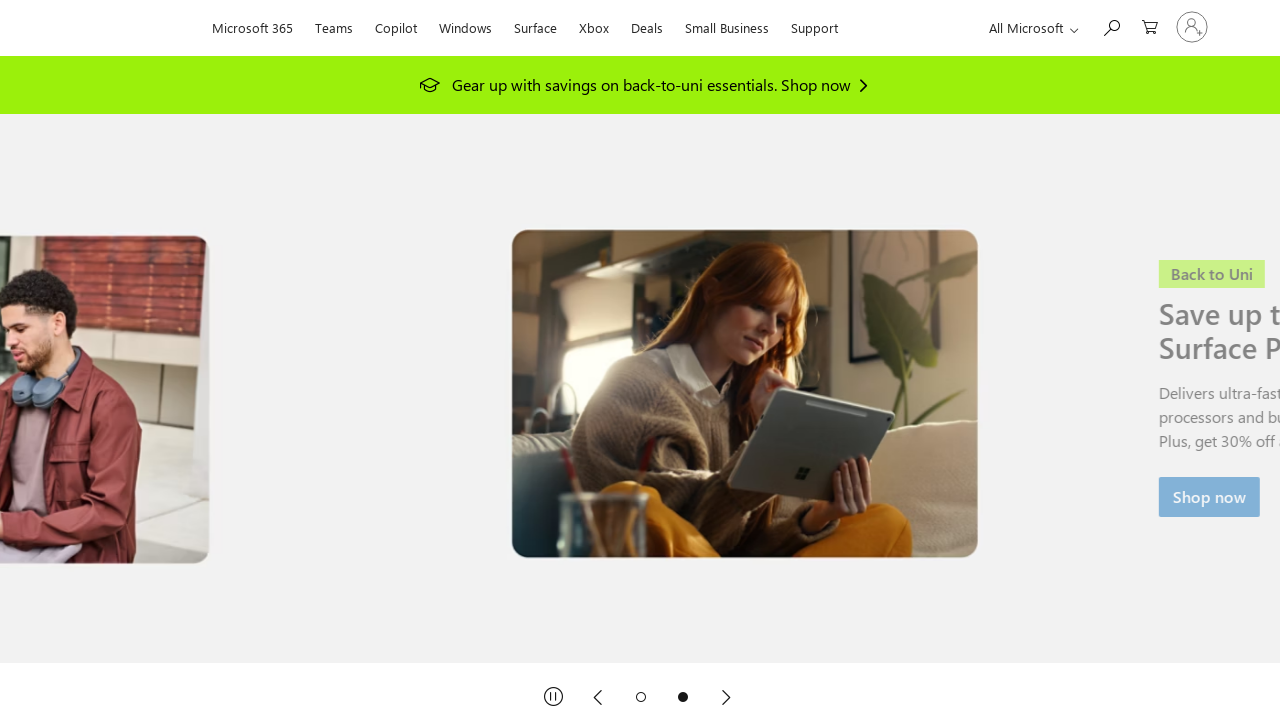